Tests the jQuery UI datepicker by switching to an iframe, clicking on the datepicker input field, entering a date, and closing the datepicker with the Escape key

Starting URL: https://jqueryui.com/datepicker/

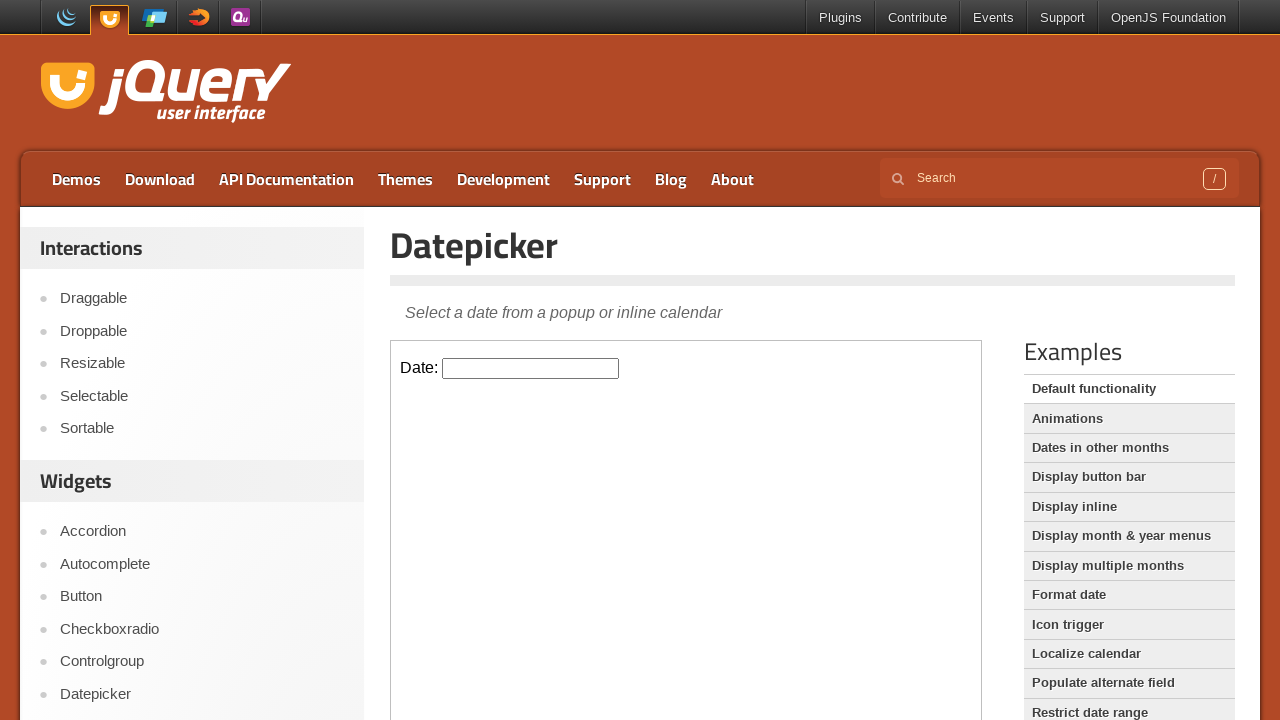

Located the demo-frame iframe element
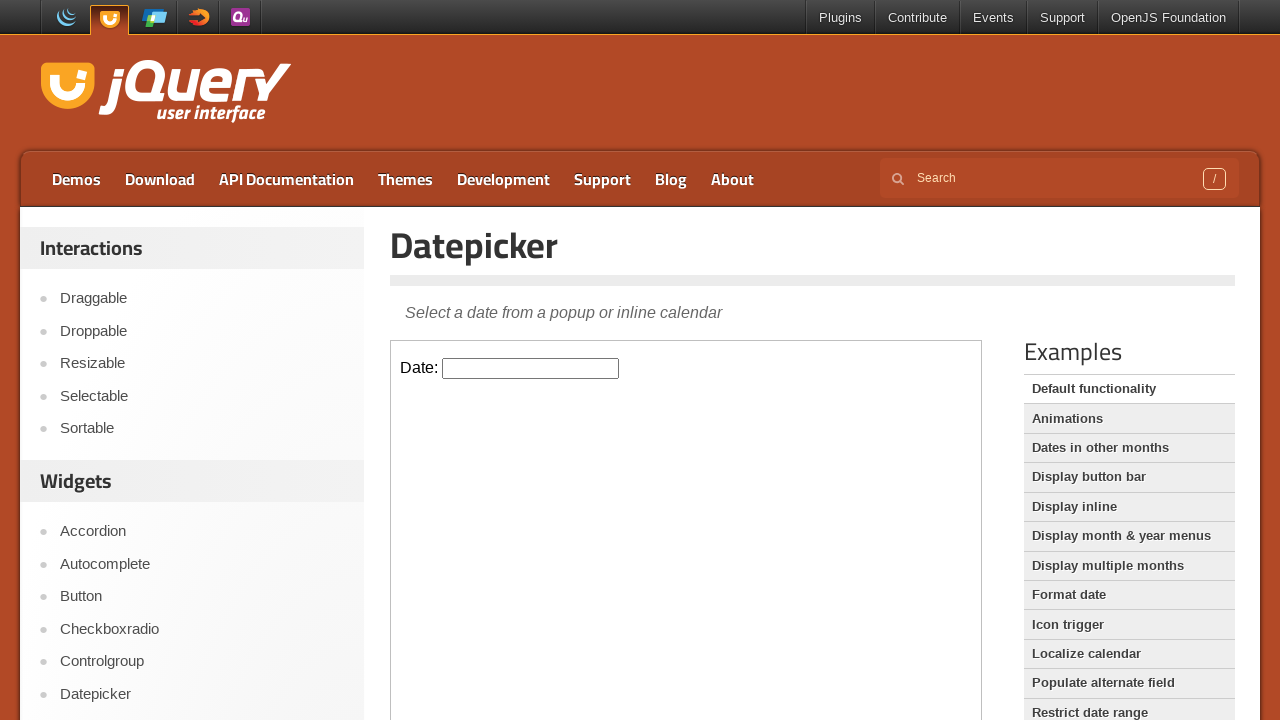

Clicked on the datepicker input field to open the calendar at (531, 368) on .demo-frame >> internal:control=enter-frame >> #datepicker
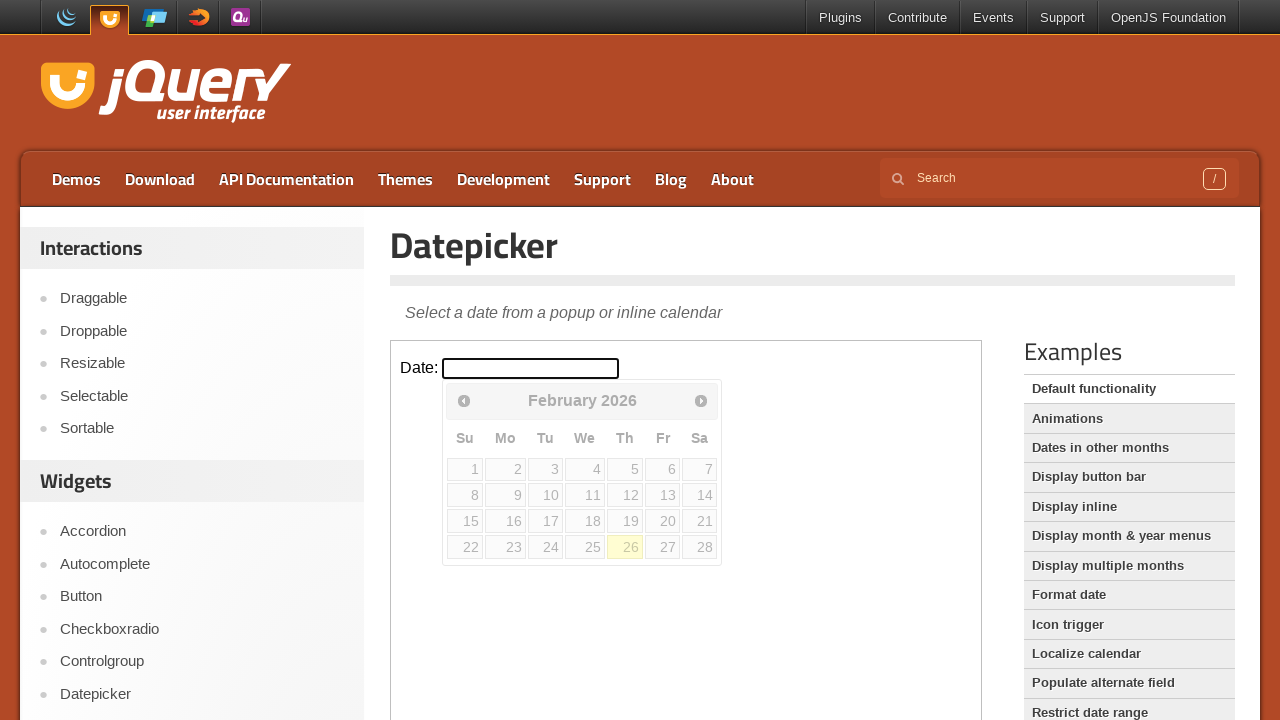

Entered date '25/09/1993' into the datepicker input field on .demo-frame >> internal:control=enter-frame >> #datepicker
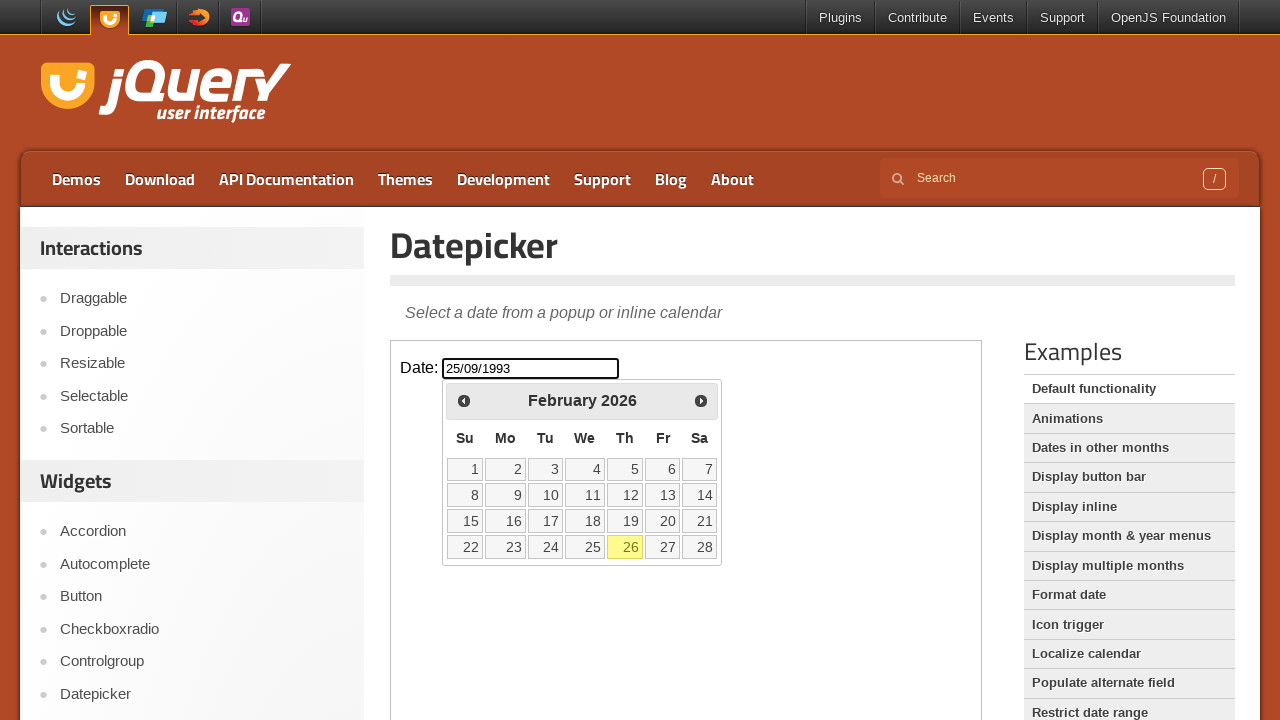

Pressed Escape key to close the datepicker on .demo-frame >> internal:control=enter-frame >> #datepicker
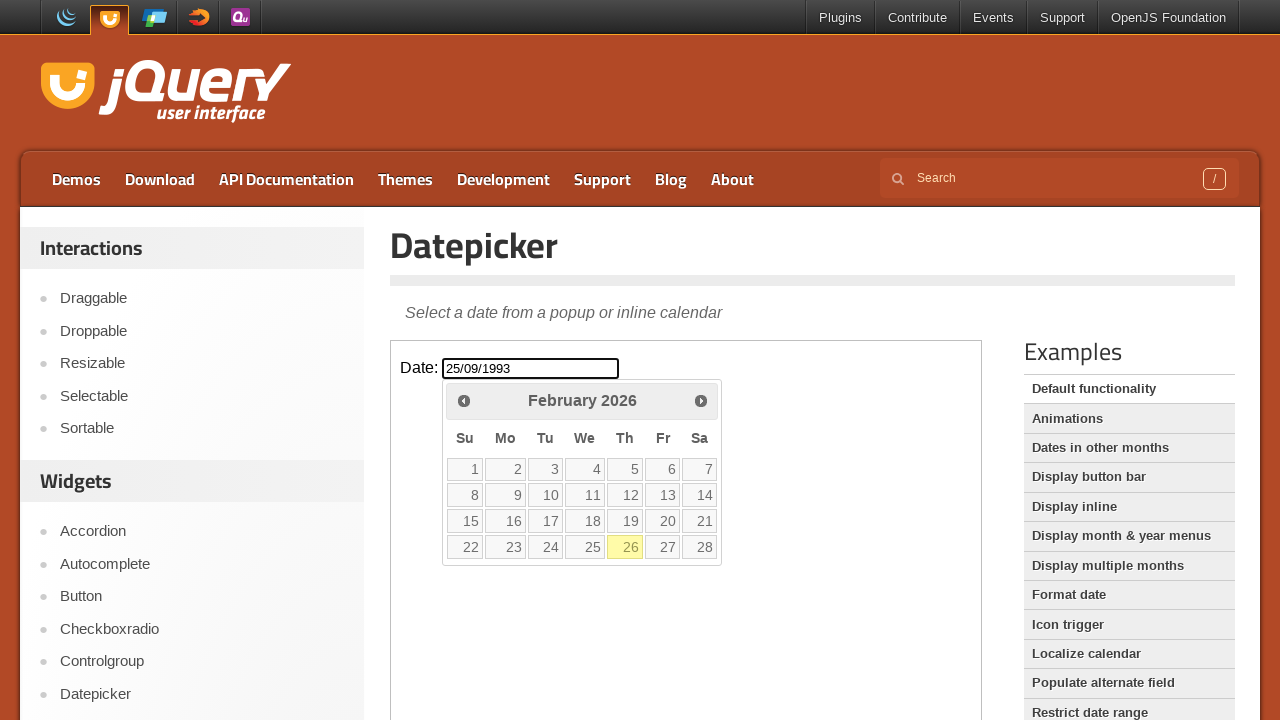

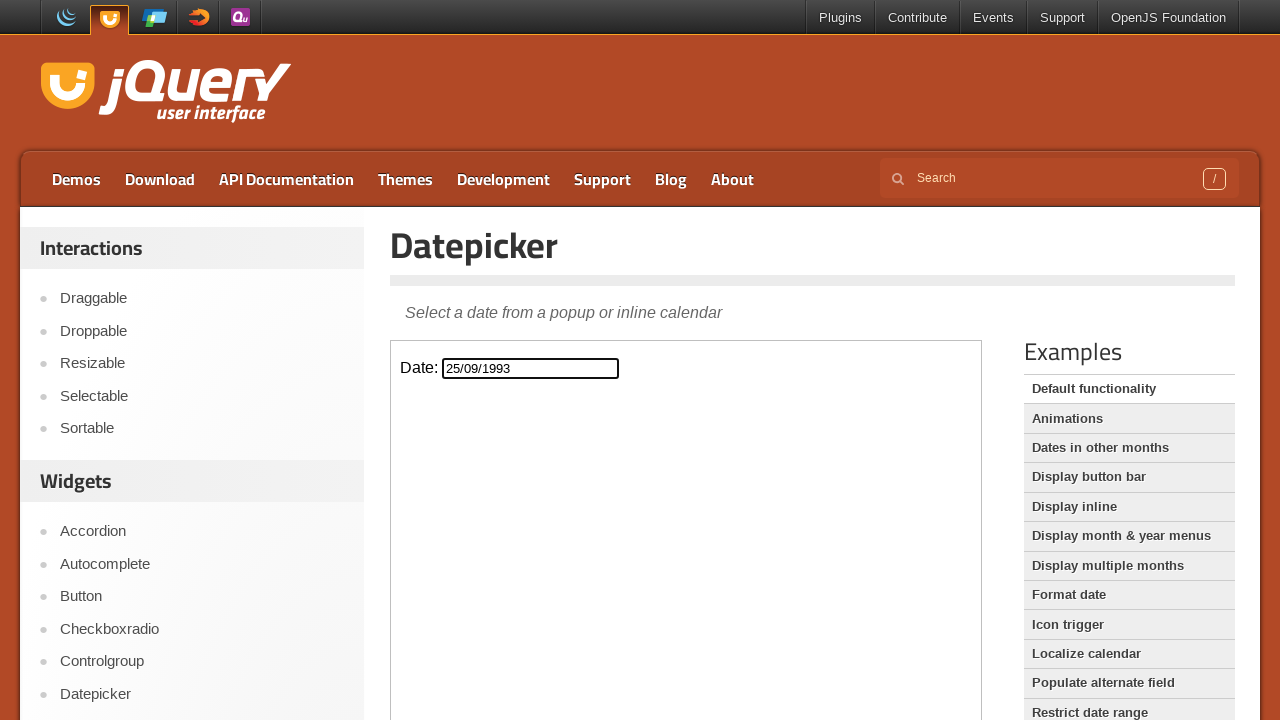